Navigates to the Watford Community Housing Trust website and verifies the page loads successfully by waiting for the page to be ready.

Starting URL: https://www.wcht.org.uk/

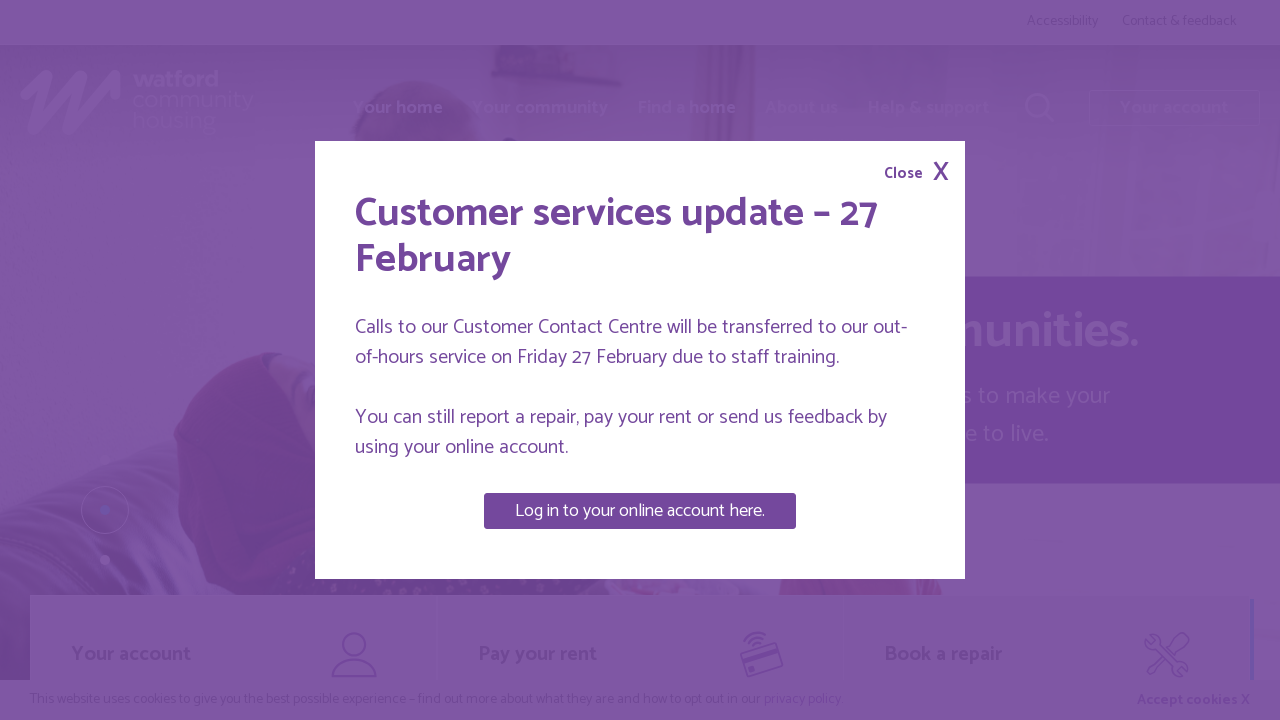

Waited for page to reach domcontentloaded state
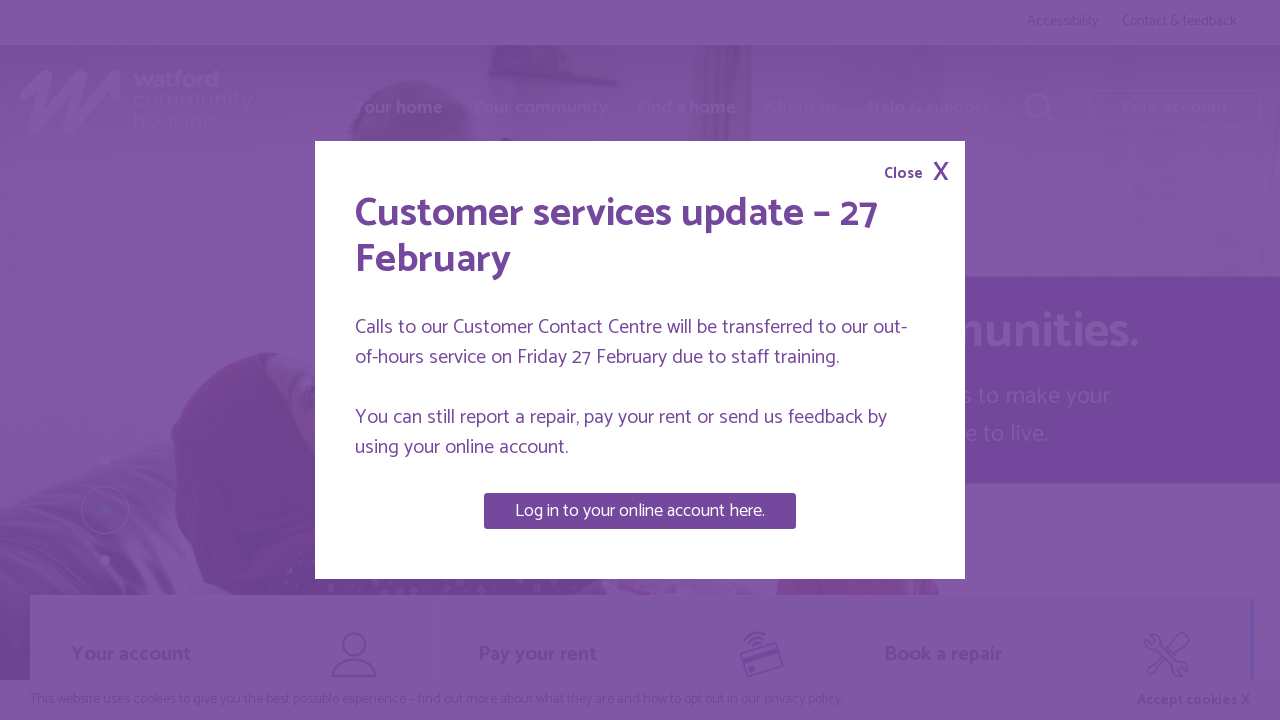

Verified body element is present on Watford Community Housing Trust website
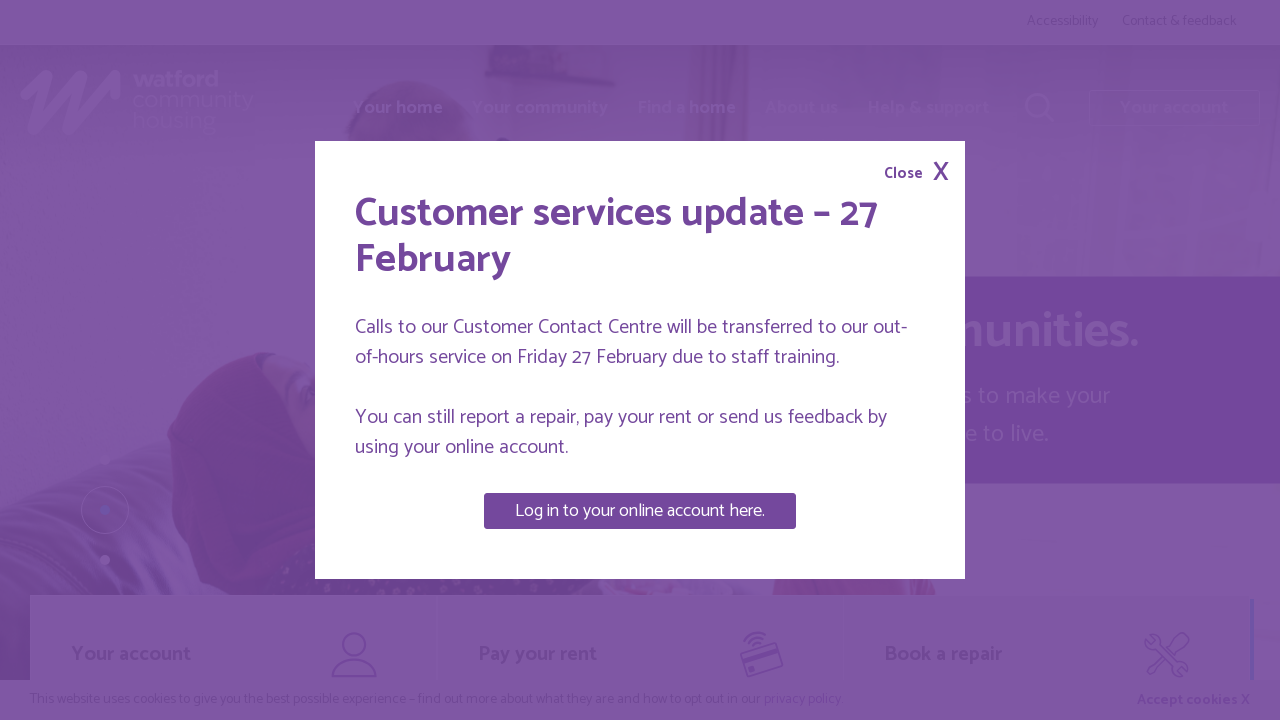

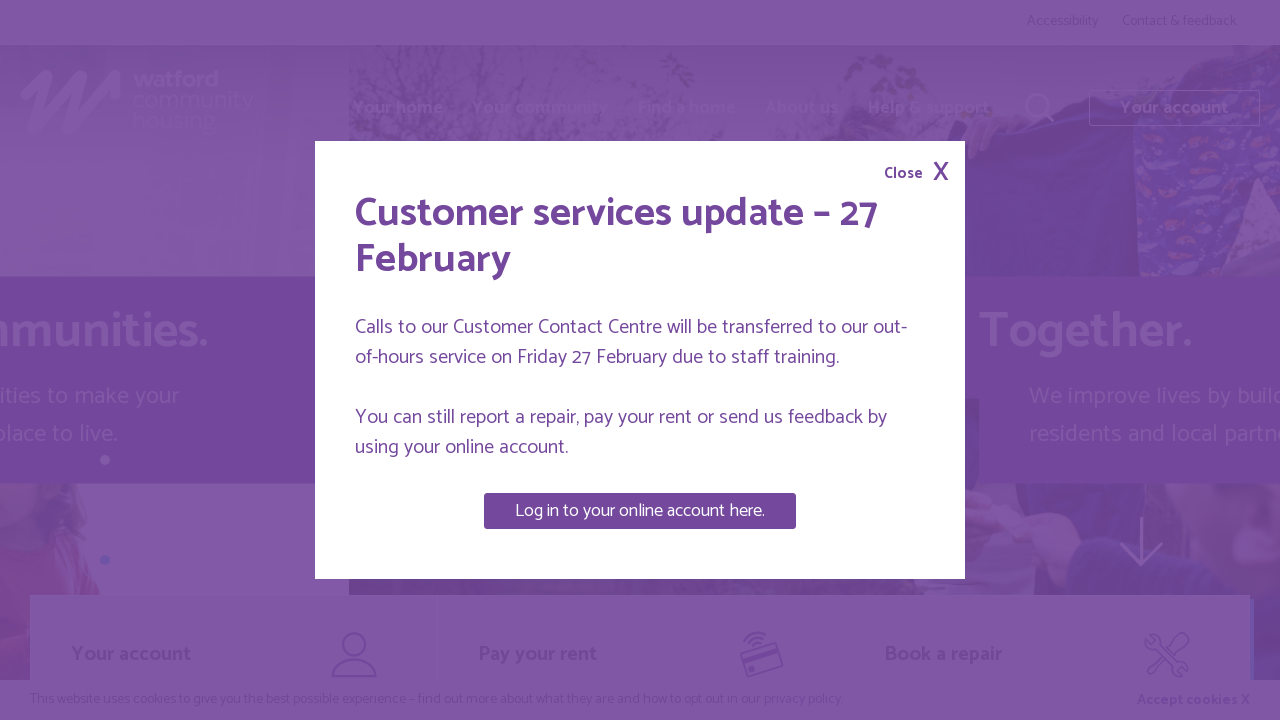